Tests drag and drop functionality on the jQuery UI droppable demo page by dragging an element from one location and dropping it onto a target element within an iframe.

Starting URL: https://jqueryui.com/droppable/

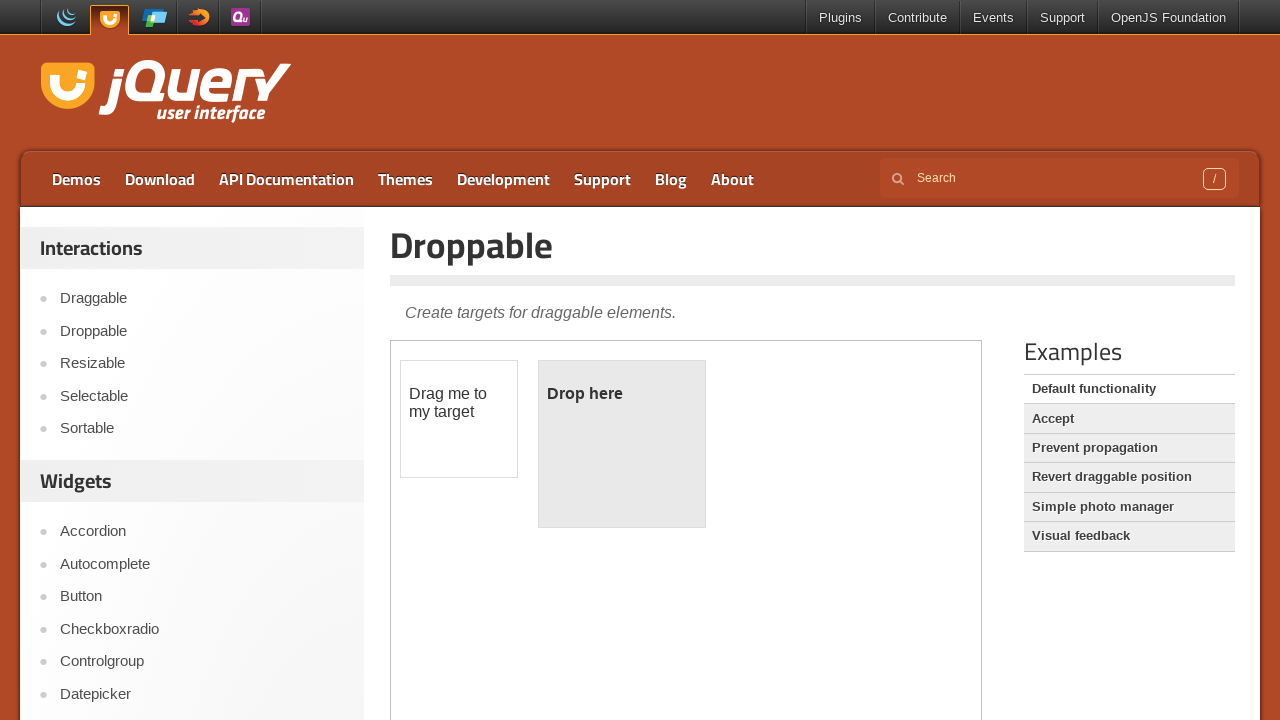

Located the iframe containing drag and drop elements
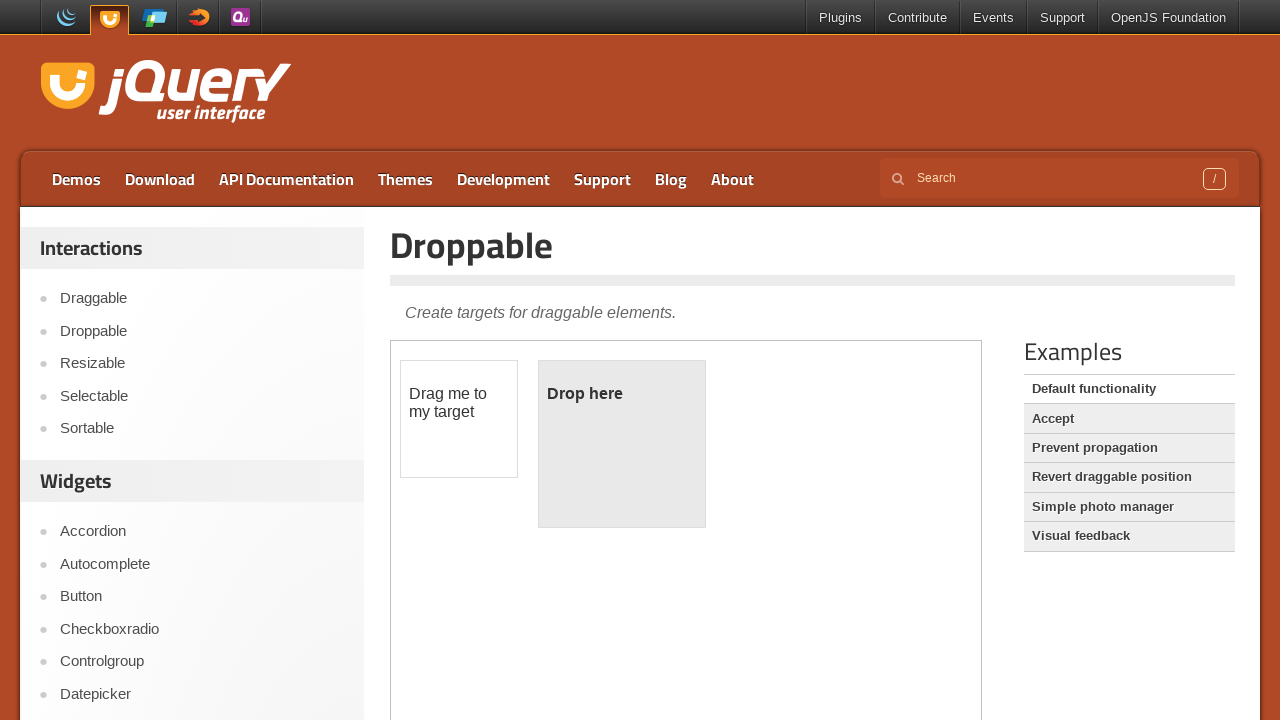

Located the draggable element with ID 'draggable'
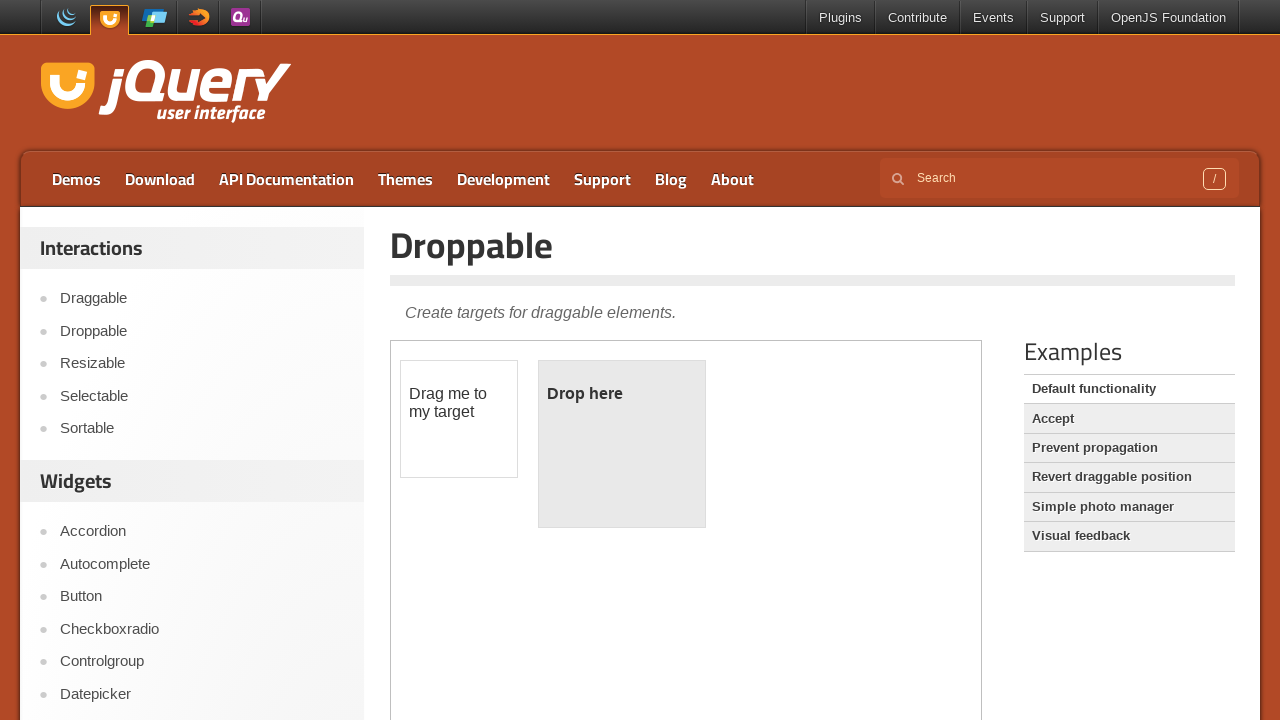

Located the droppable target element with ID 'droppable'
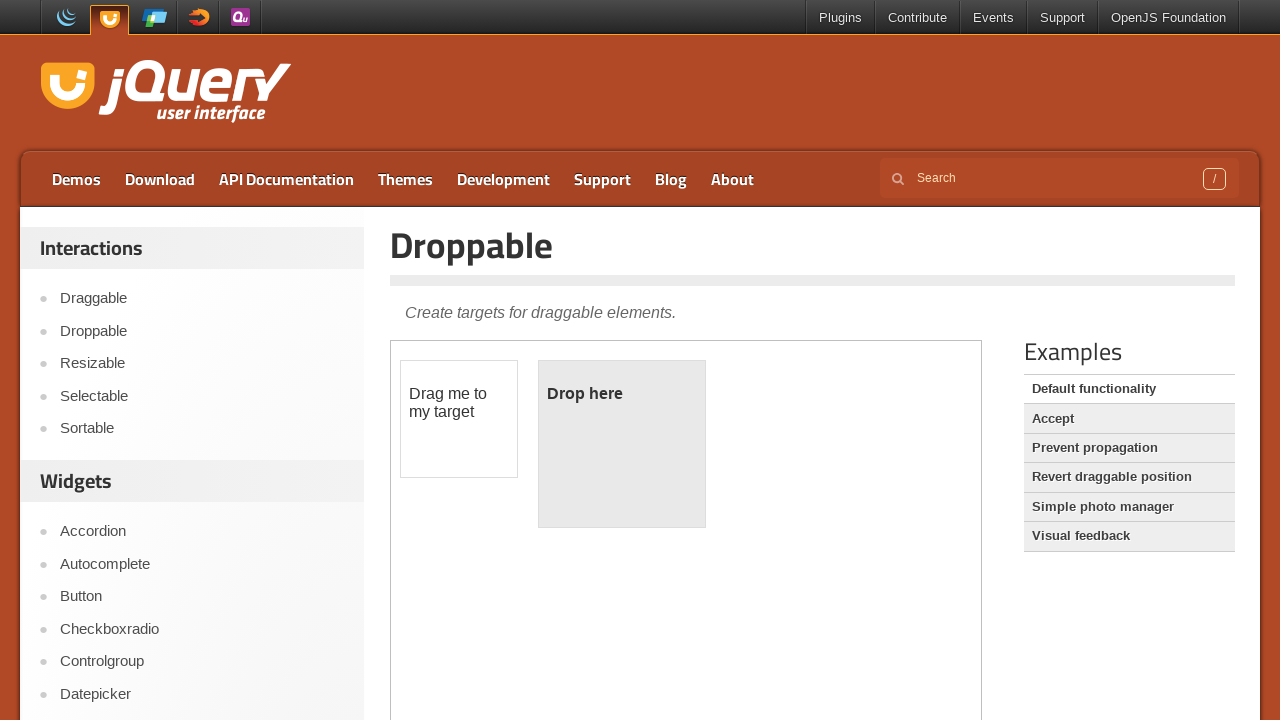

Dragged the draggable element onto the droppable target element at (622, 444)
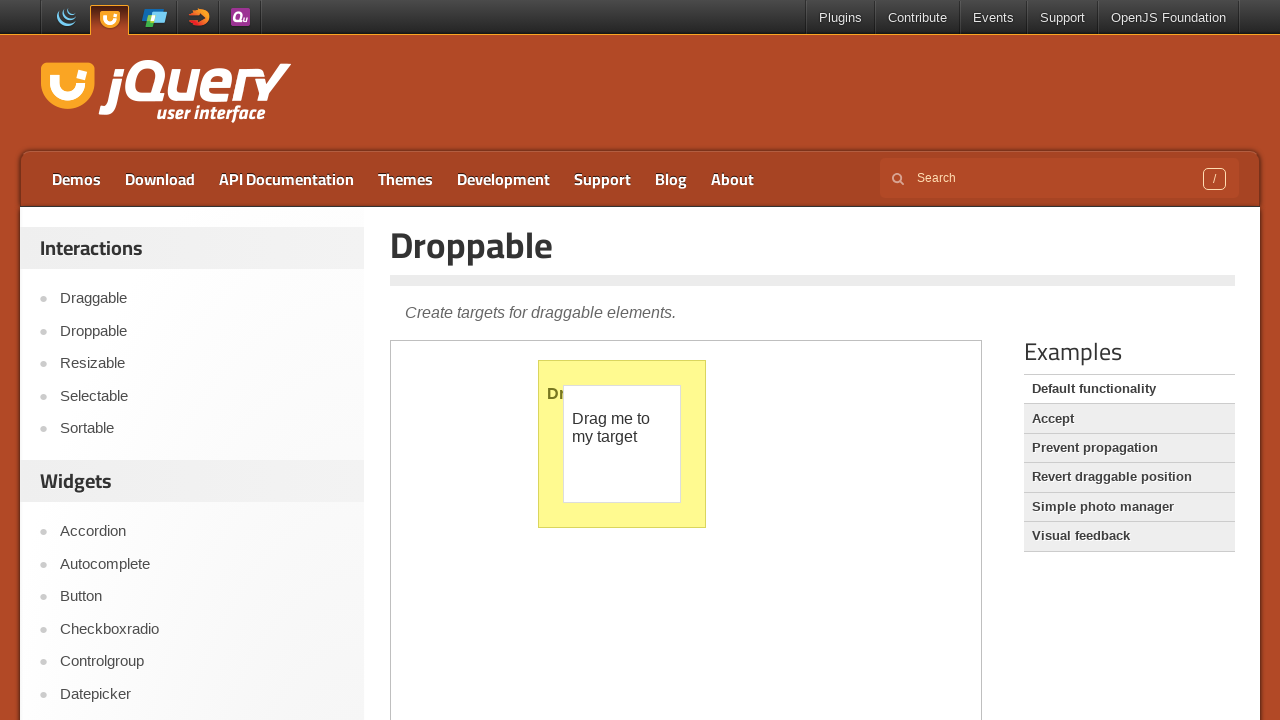

Verified the drop was successful - droppable element now displays 'Dropped!'
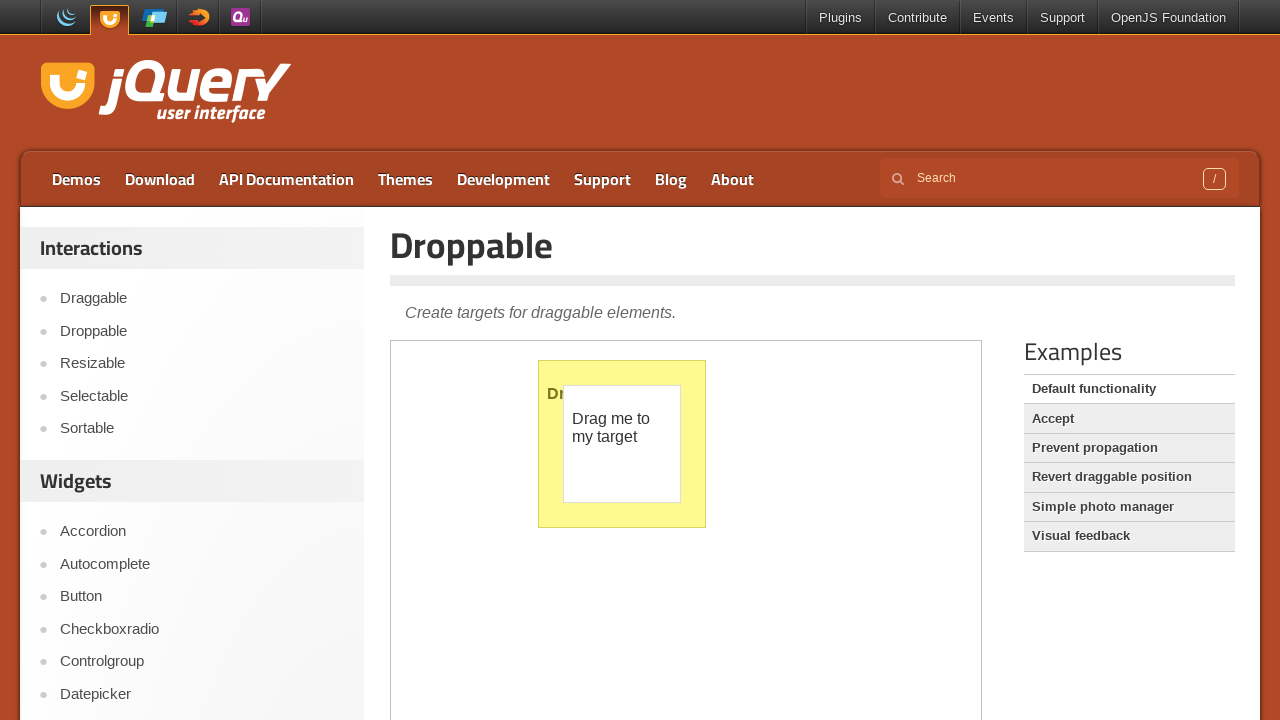

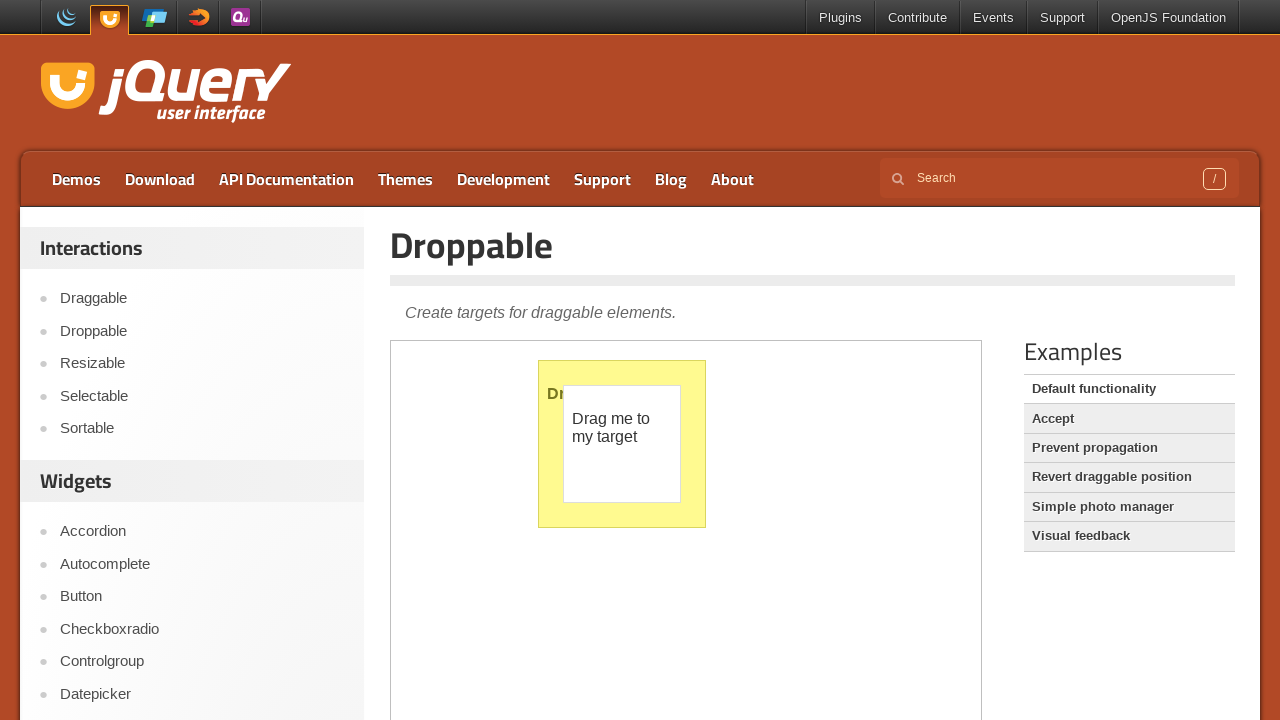